Tests drag and drop functionality by dragging an element to a new position using jQuery UI's draggable demo

Starting URL: https://jqueryui.com/draggable/

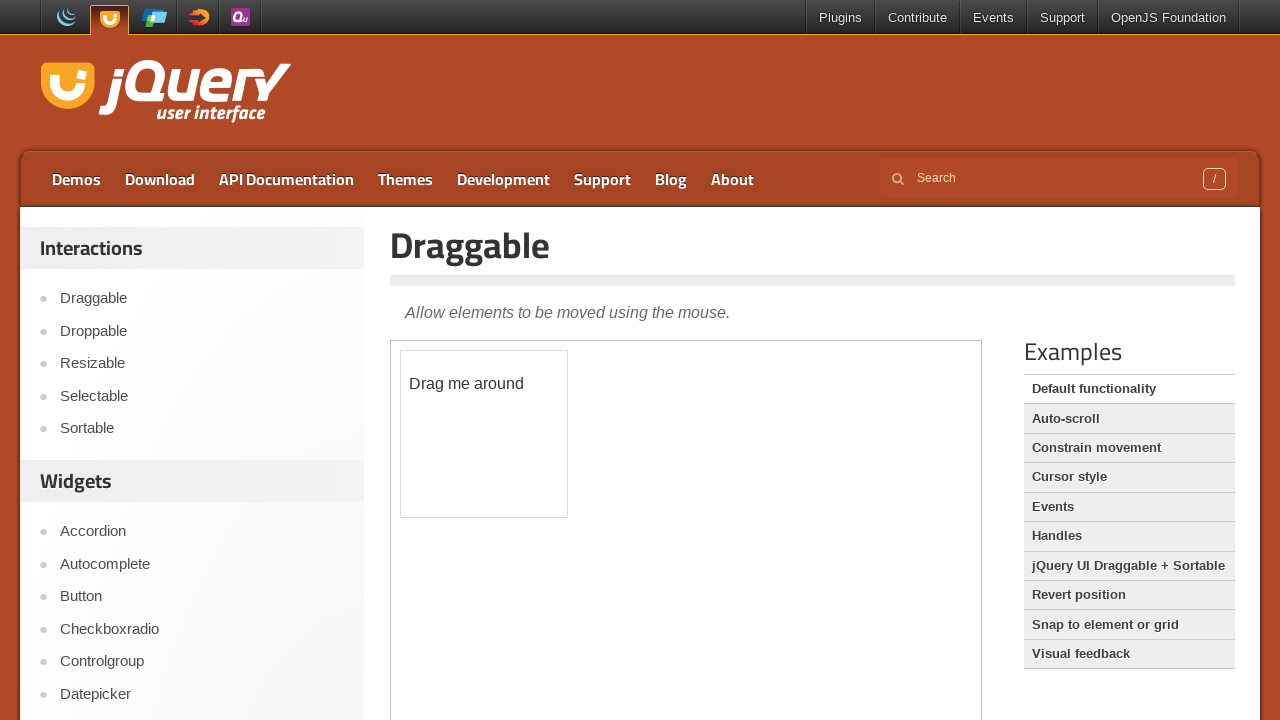

Located the iframe containing the draggable element
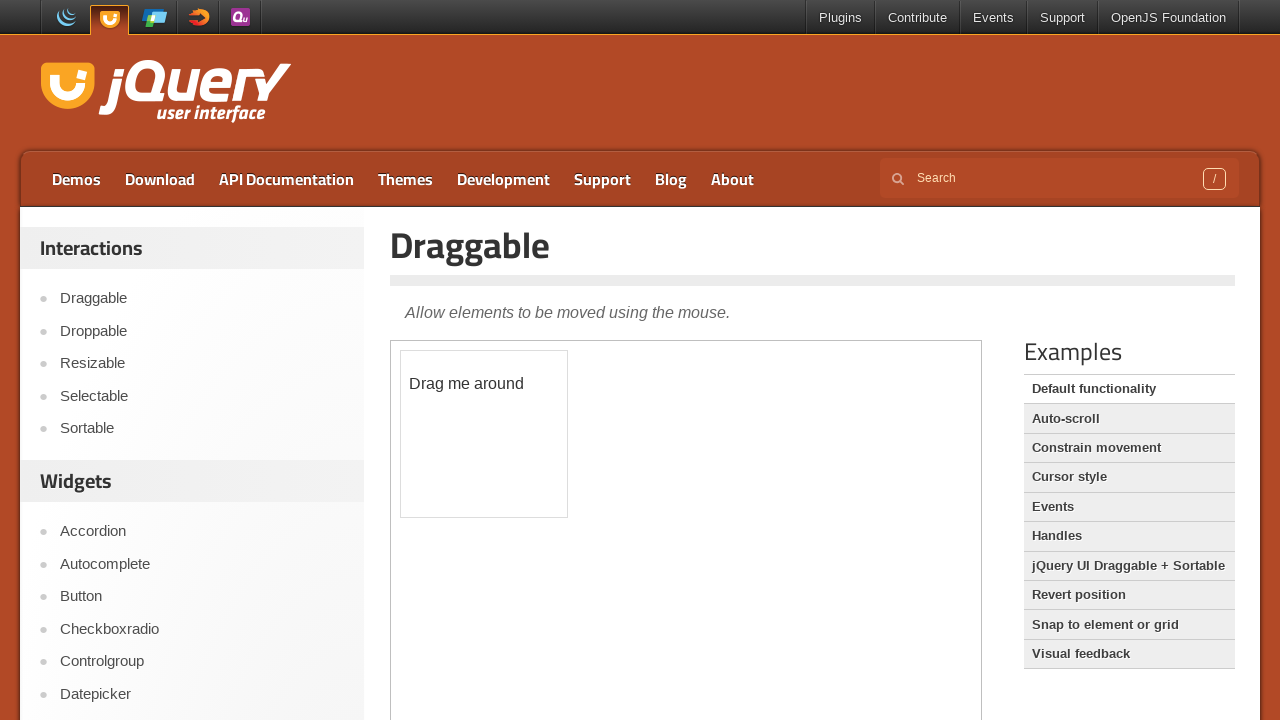

Located the draggable element with ID 'draggable'
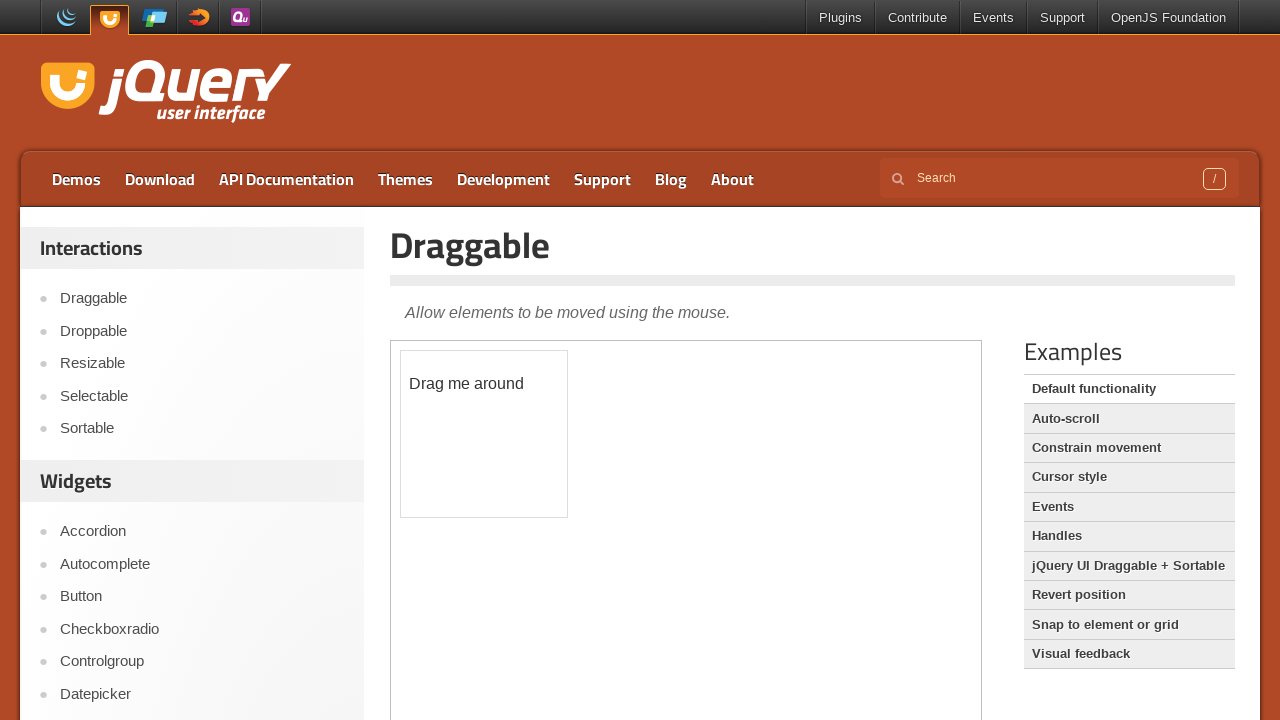

Retrieved bounding box of the draggable element
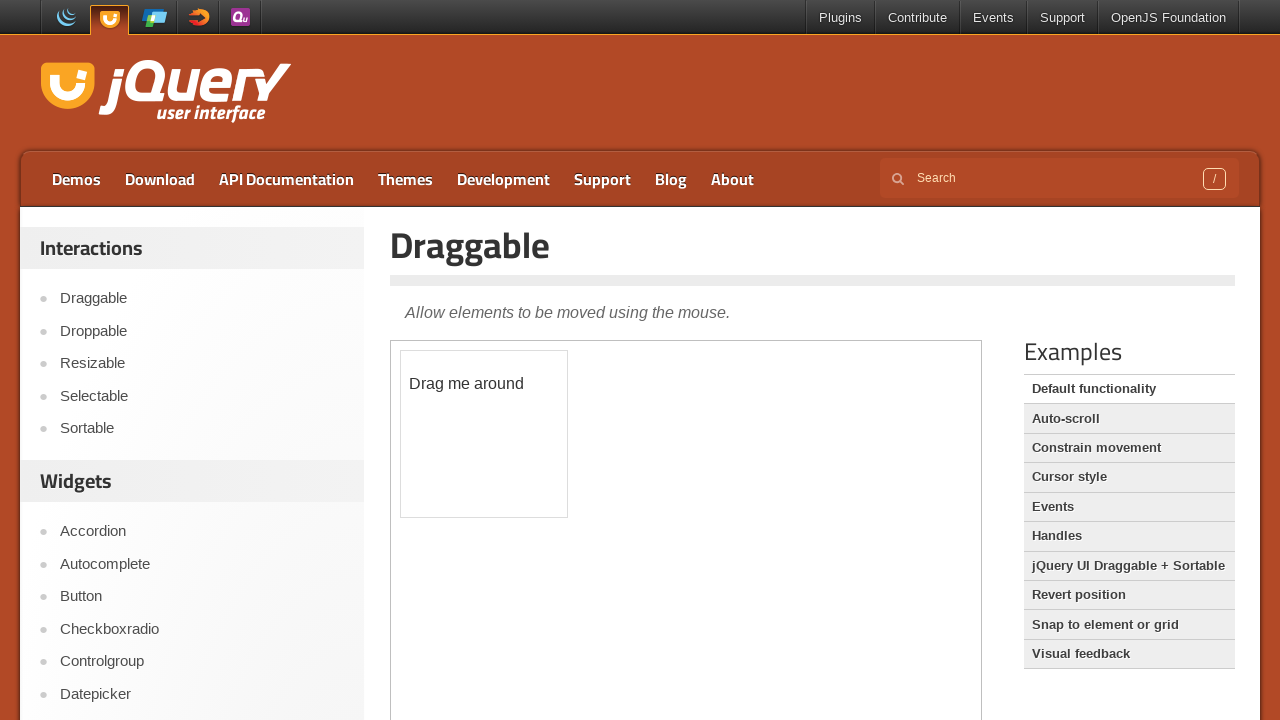

Calculated center position of draggable element
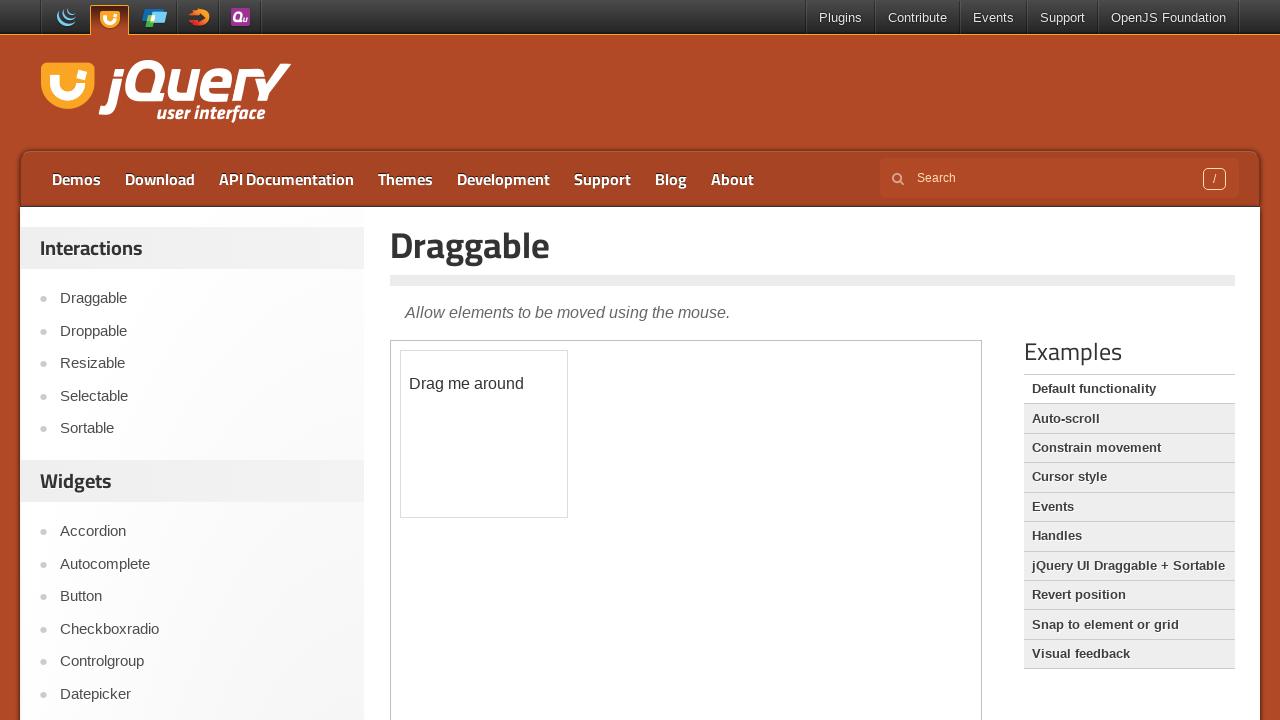

Moved mouse to center of draggable element at (484, 434)
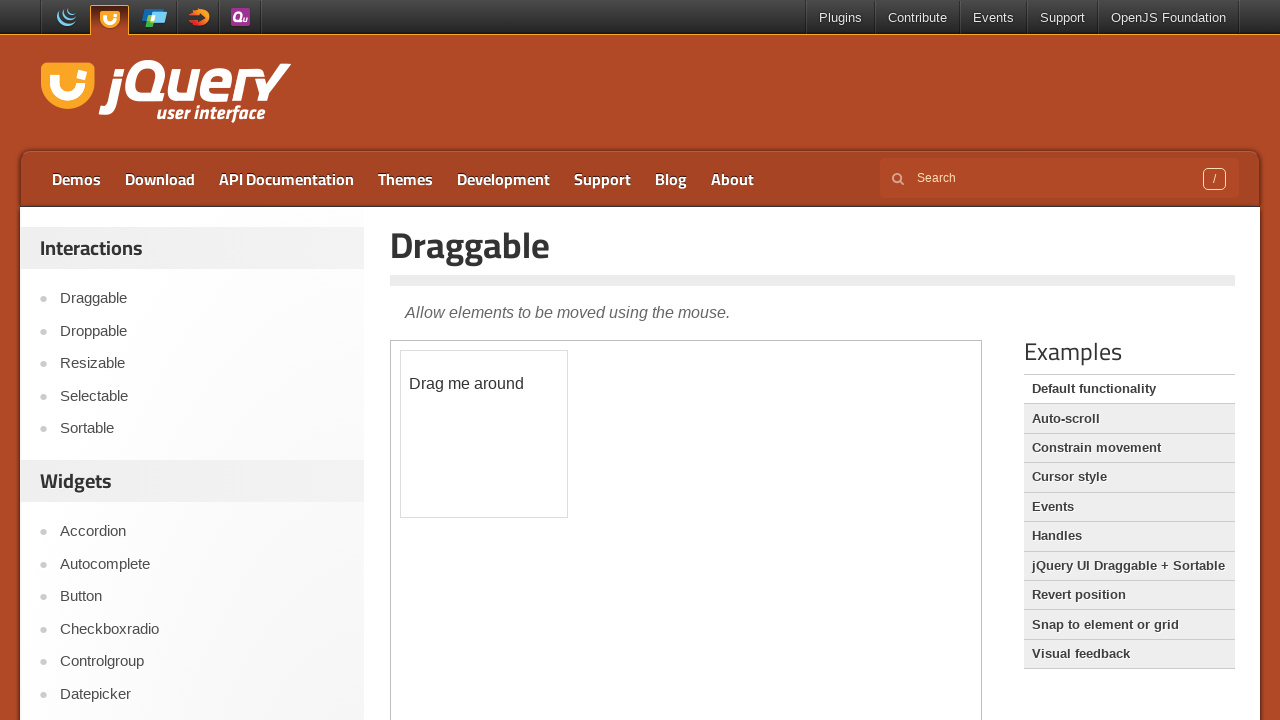

Pressed mouse button down to start drag at (484, 434)
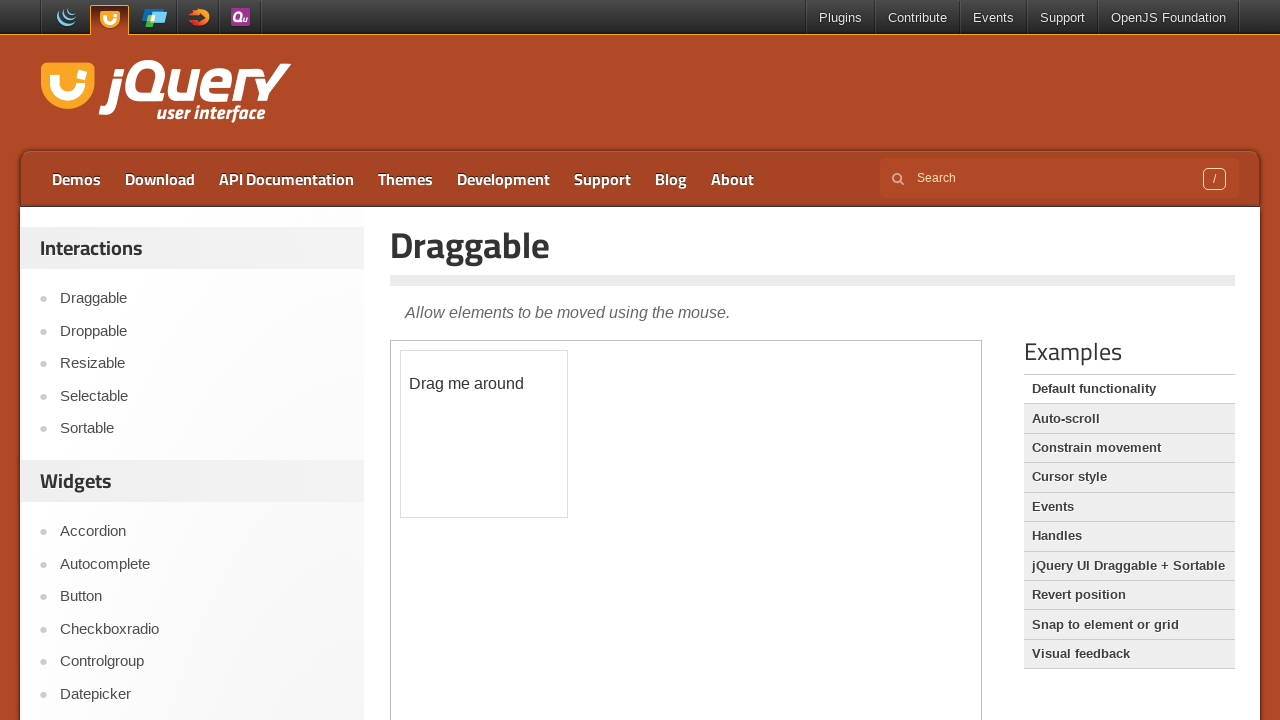

Dragged element 100 pixels right and 20 pixels down at (584, 454)
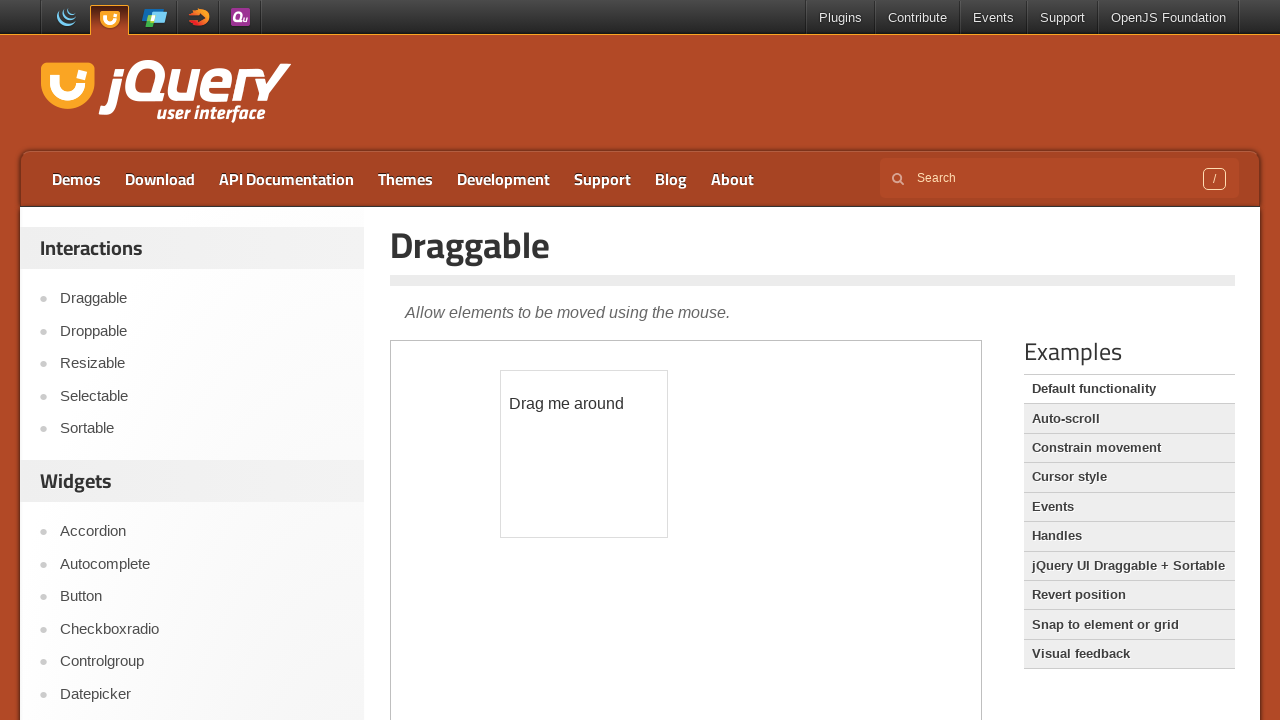

Released mouse button to complete drag operation at (584, 454)
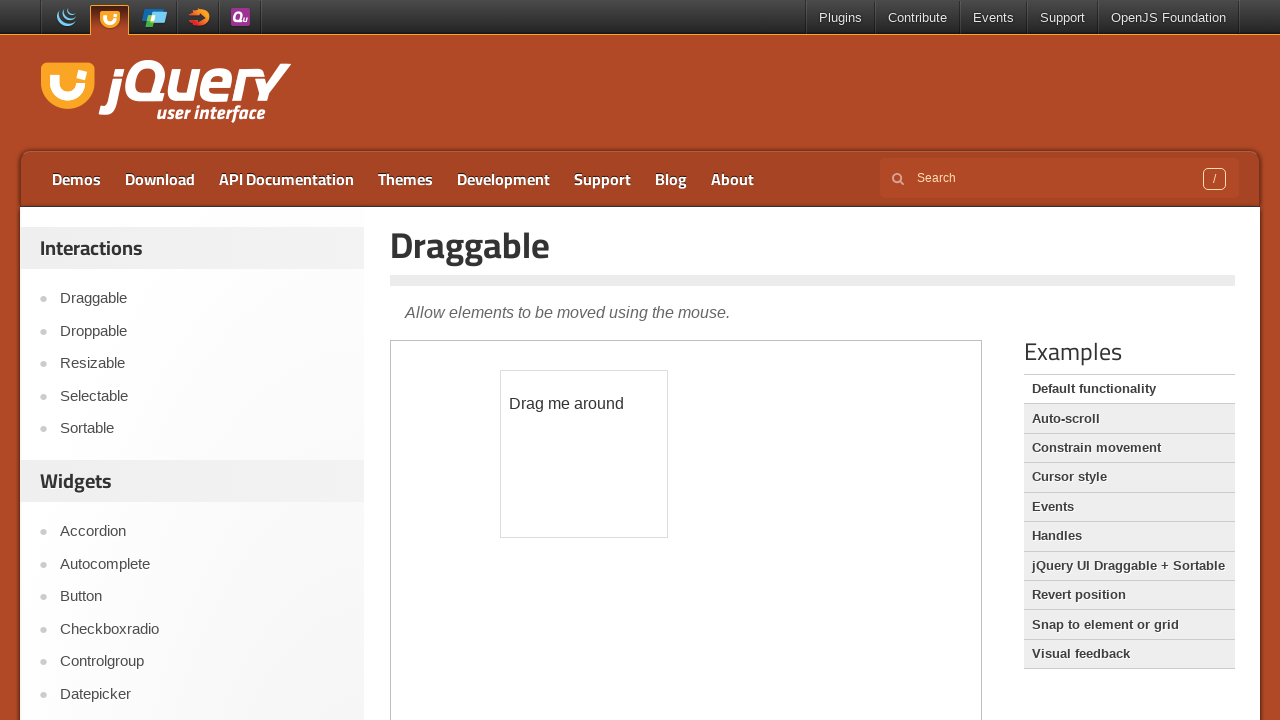

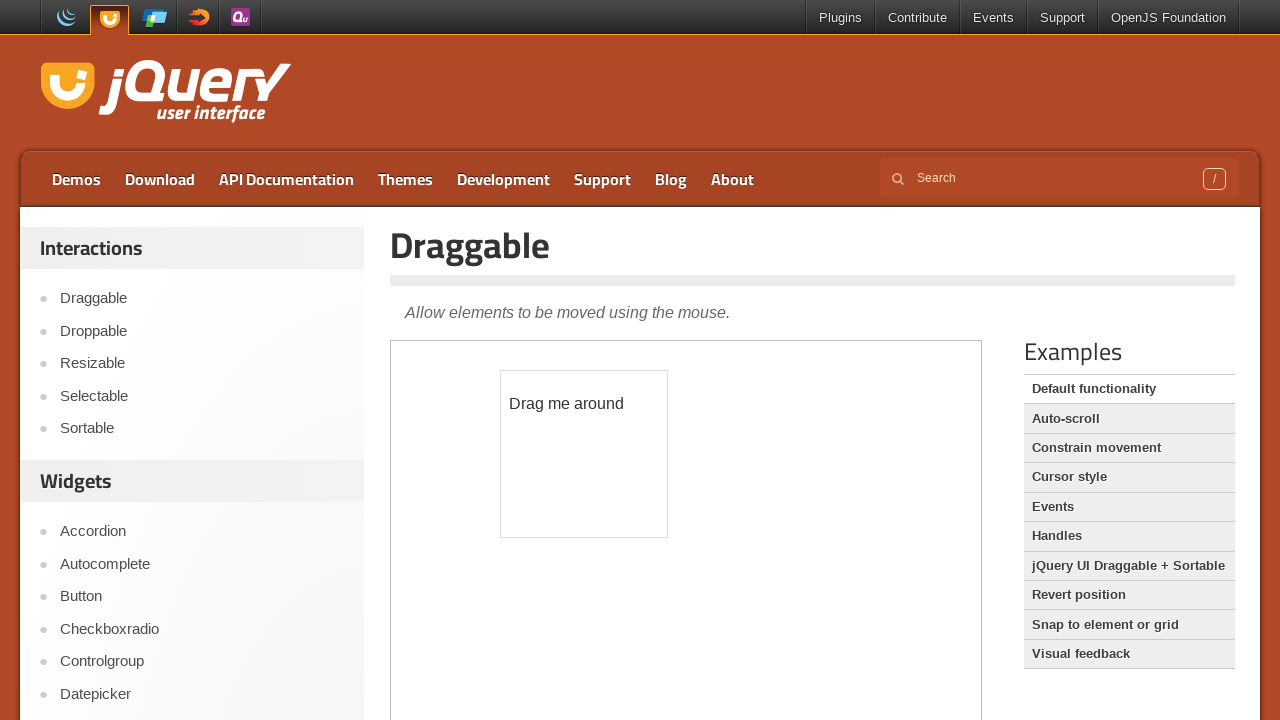